Tests that new todo items are appended to the bottom of the list by creating 3 items and verifying the count

Starting URL: https://demo.playwright.dev/todomvc

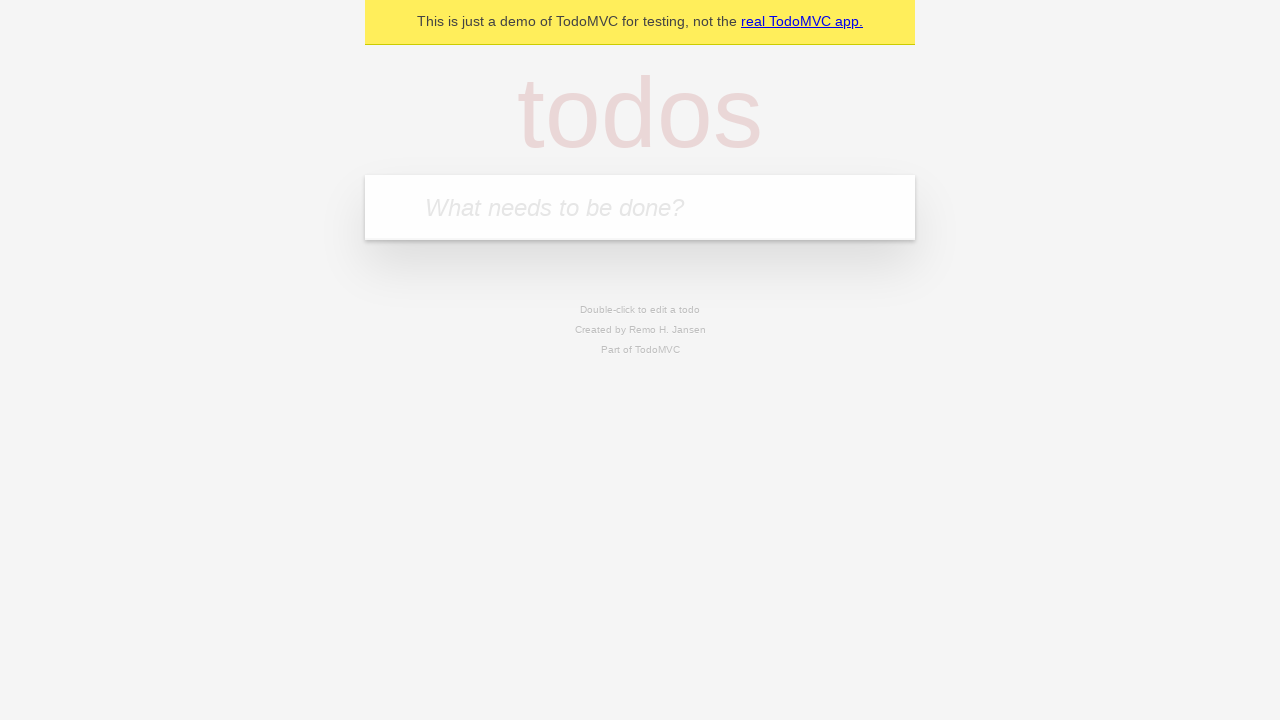

Filled todo input with 'buy some cheese' on internal:attr=[placeholder="What needs to be done?"i]
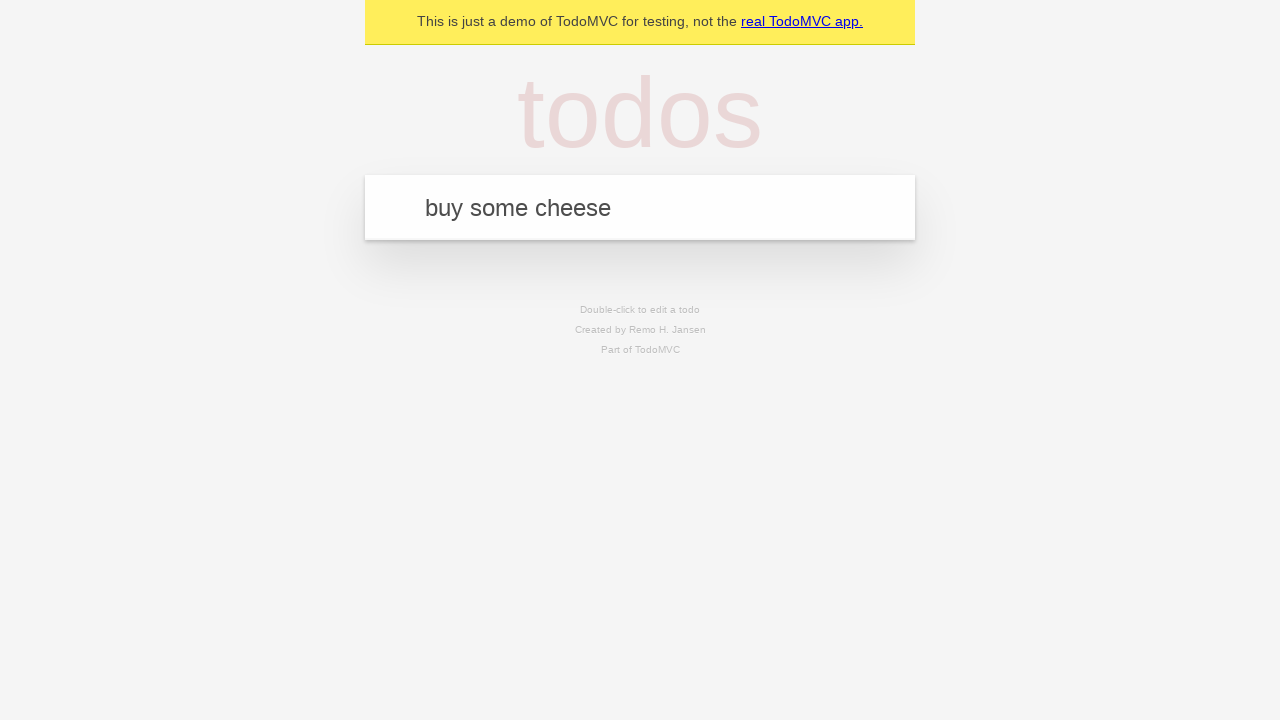

Pressed Enter to create first todo item on internal:attr=[placeholder="What needs to be done?"i]
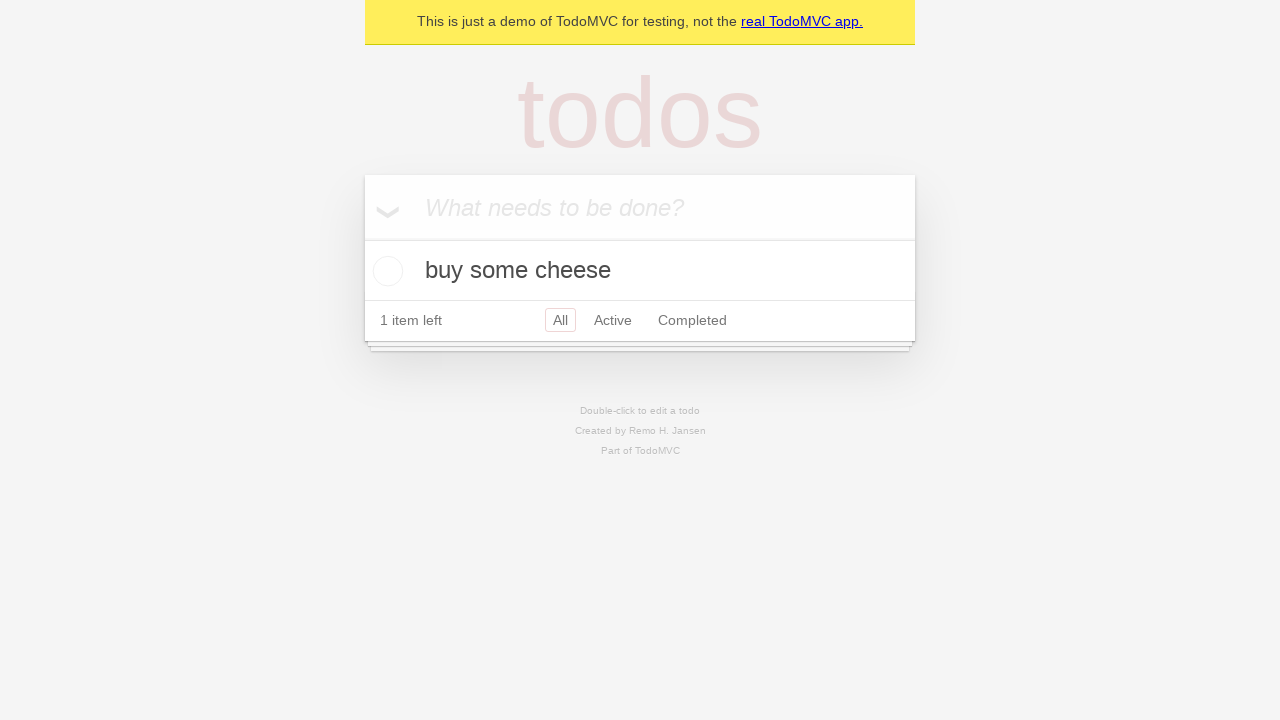

Filled todo input with 'feed the cat' on internal:attr=[placeholder="What needs to be done?"i]
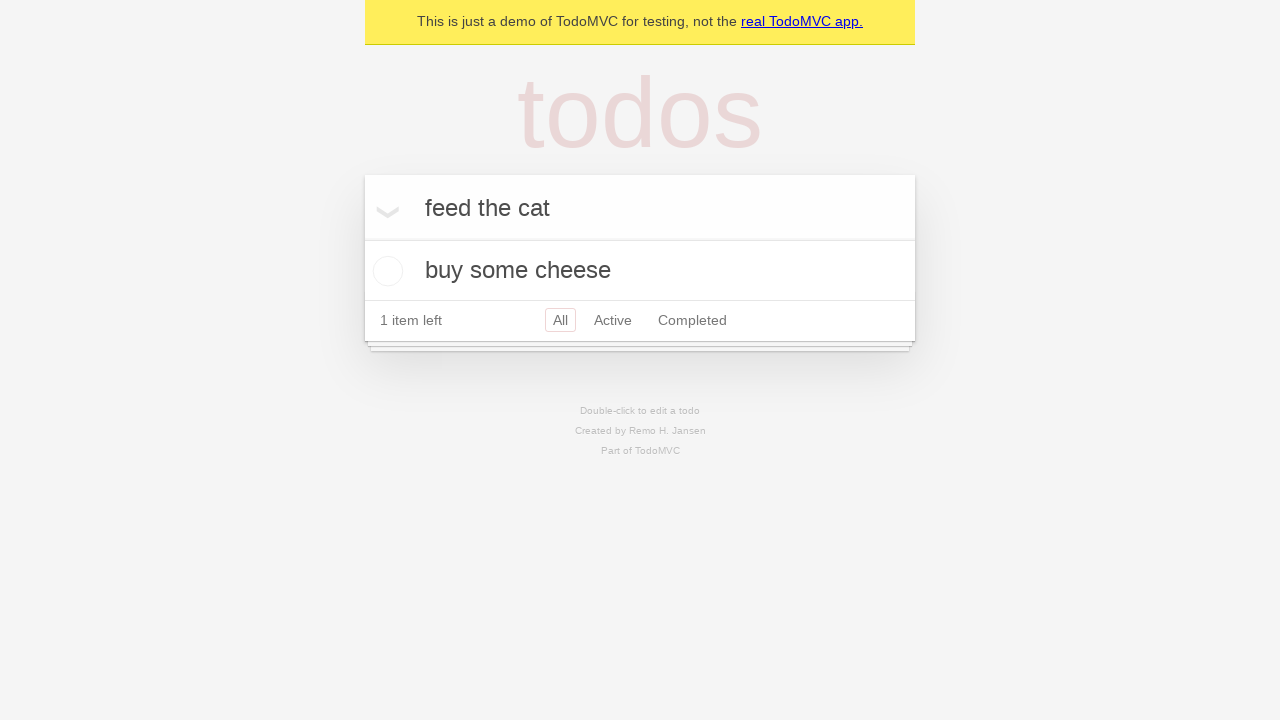

Pressed Enter to create second todo item on internal:attr=[placeholder="What needs to be done?"i]
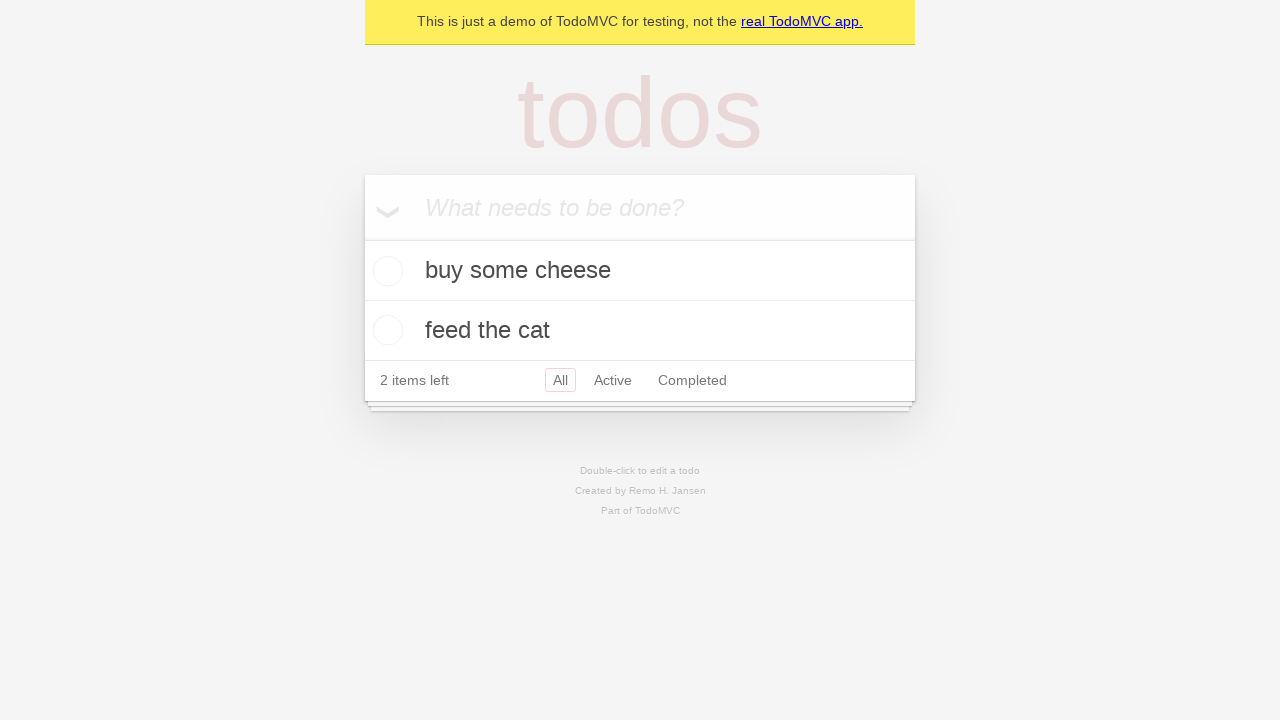

Filled todo input with 'book a doctors appointment' on internal:attr=[placeholder="What needs to be done?"i]
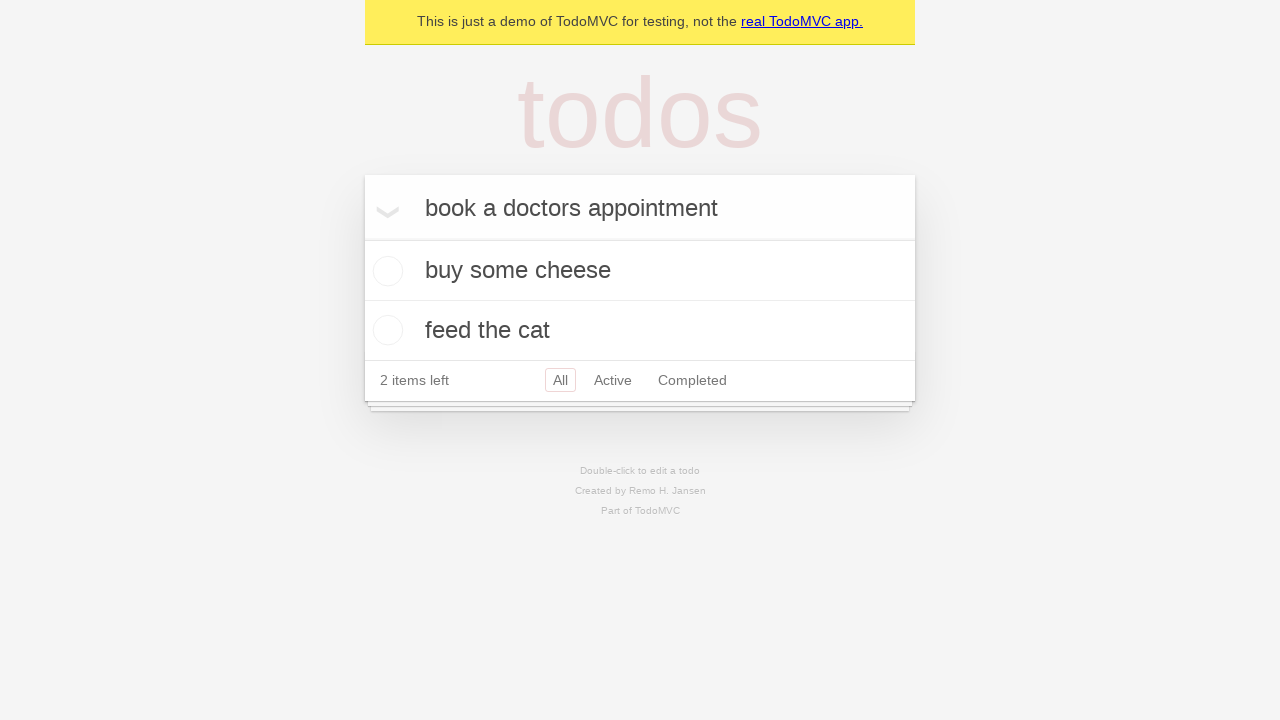

Pressed Enter to create third todo item on internal:attr=[placeholder="What needs to be done?"i]
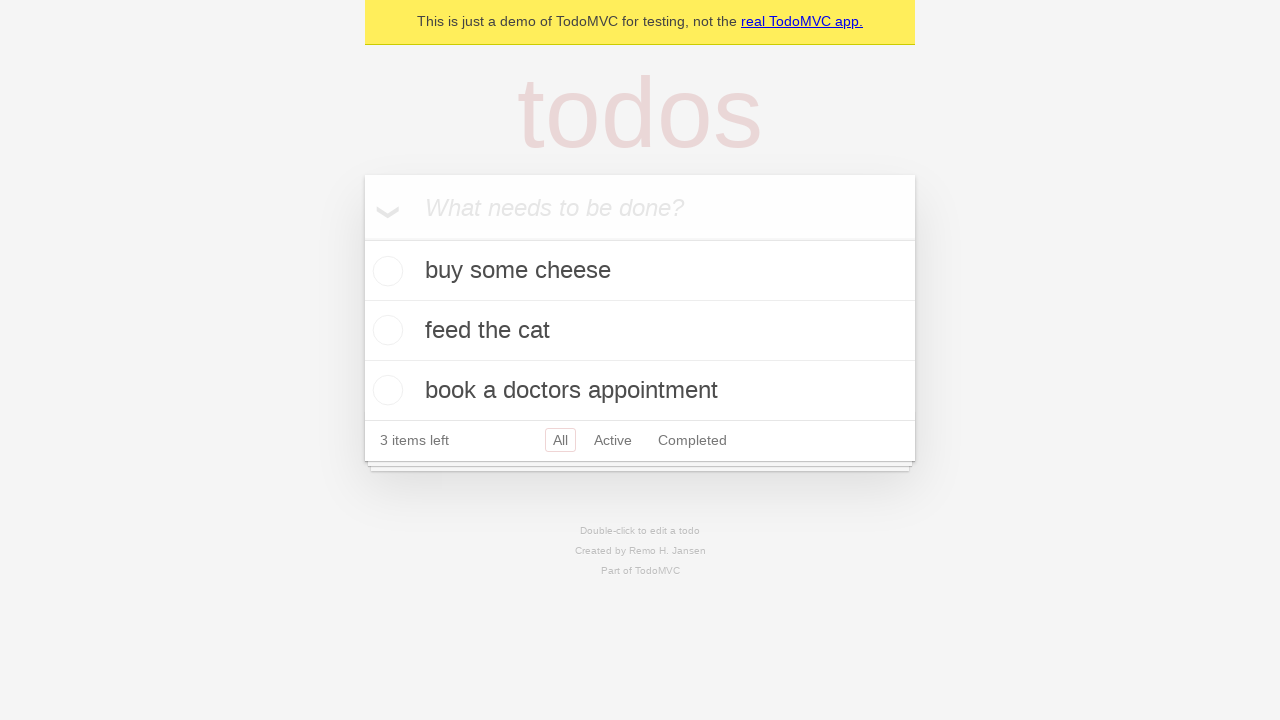

Waited for third todo item to appear
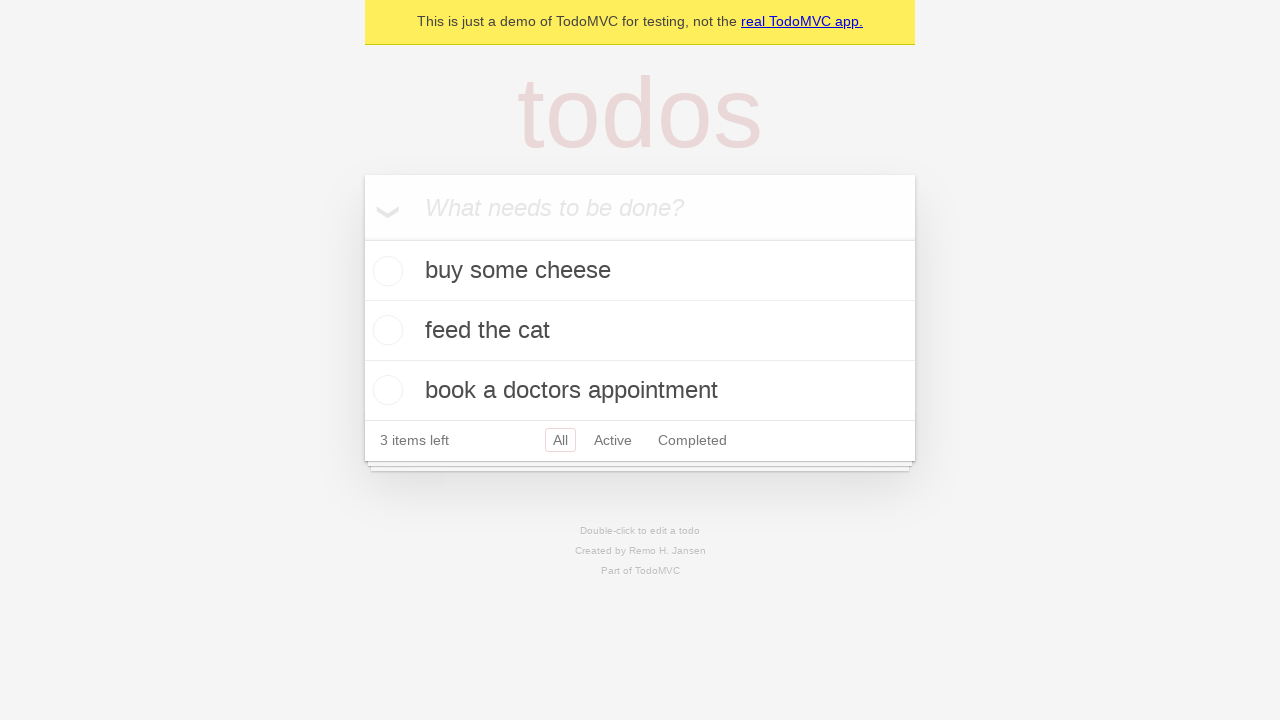

Verified '3 items left' counter is displayed
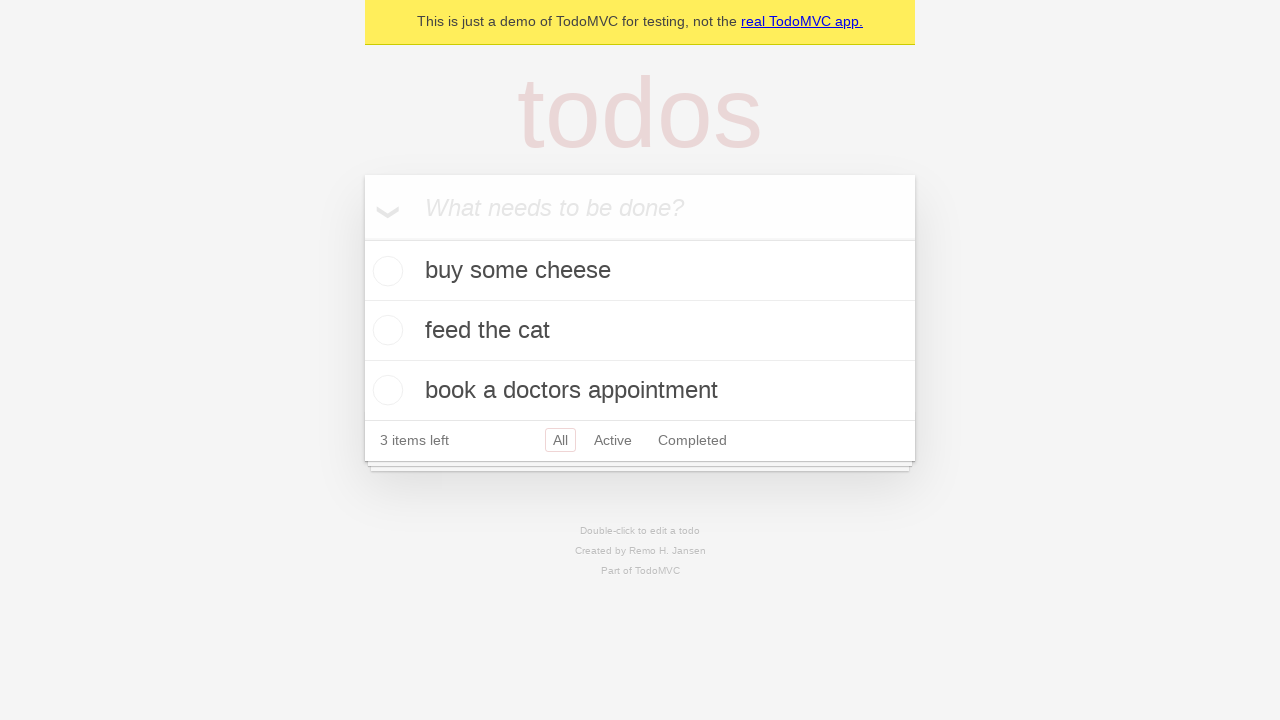

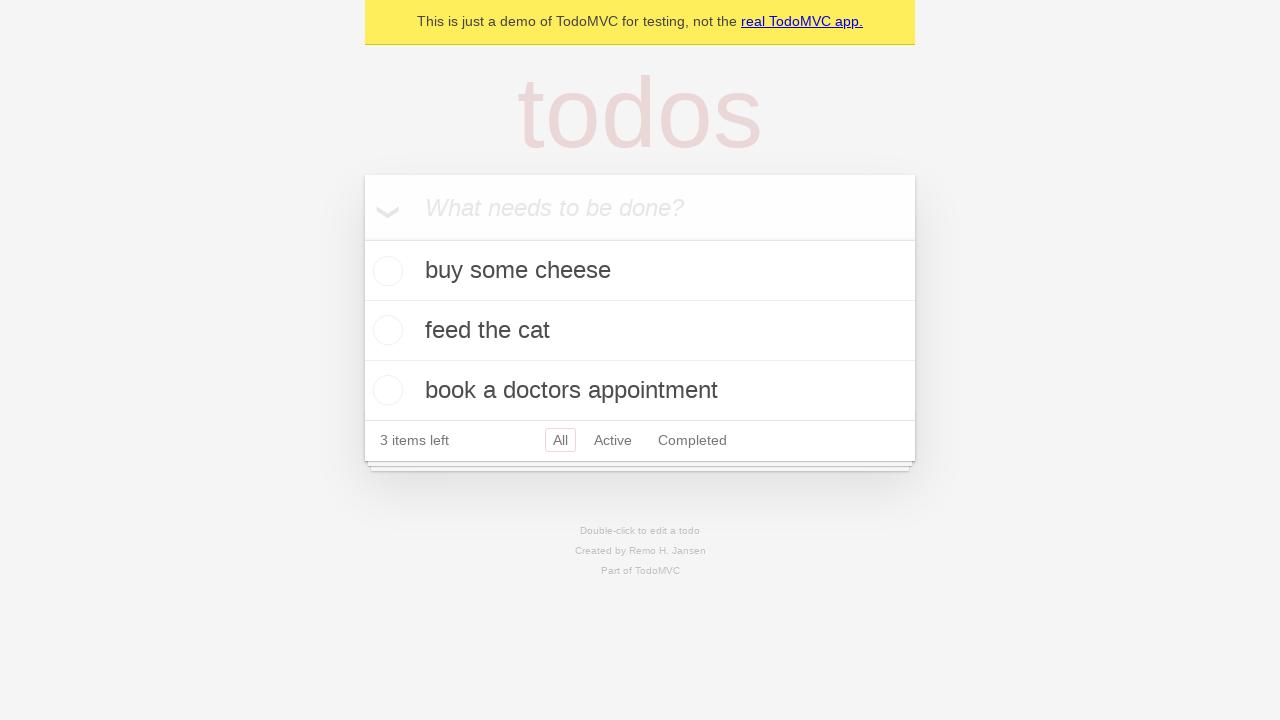